Tests login form validation by typing credentials, clearing both fields, and verifying the "Username is required" error message appears

Starting URL: https://www.saucedemo.com/

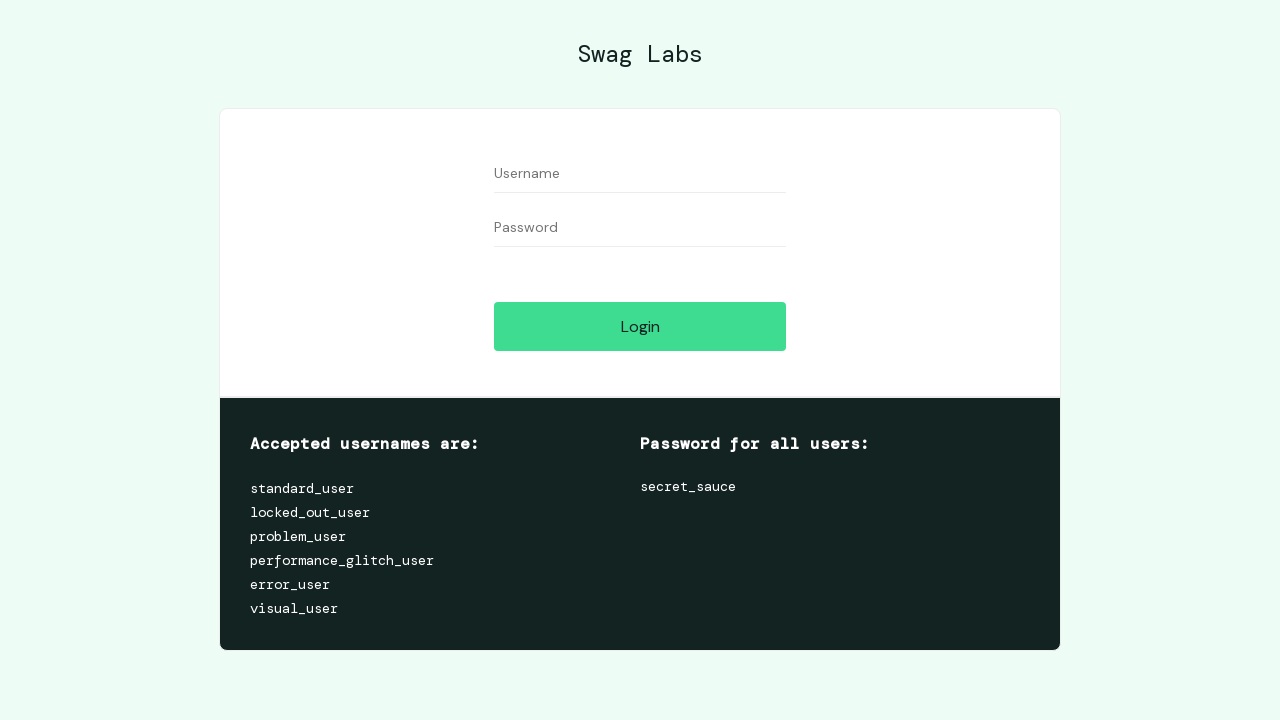

Filled username field with 'testuser123' on input[data-test='username']
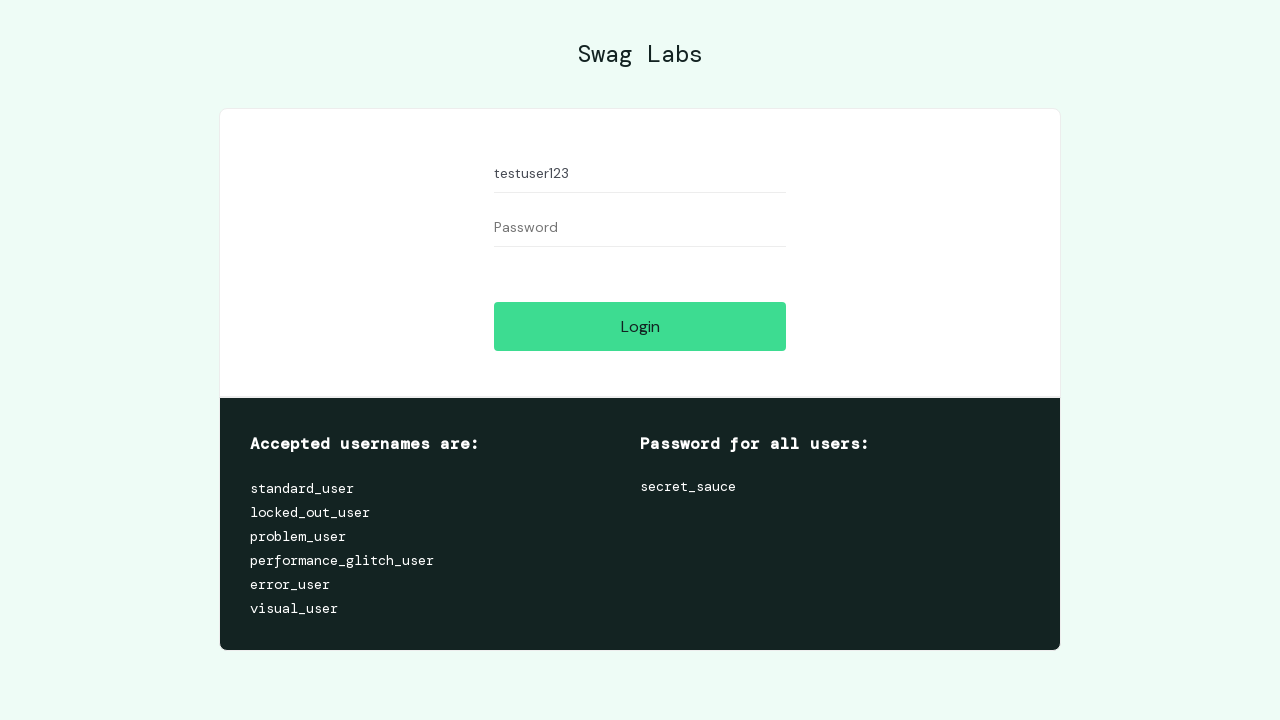

Filled password field with 'testpassword' on input[data-test='password']
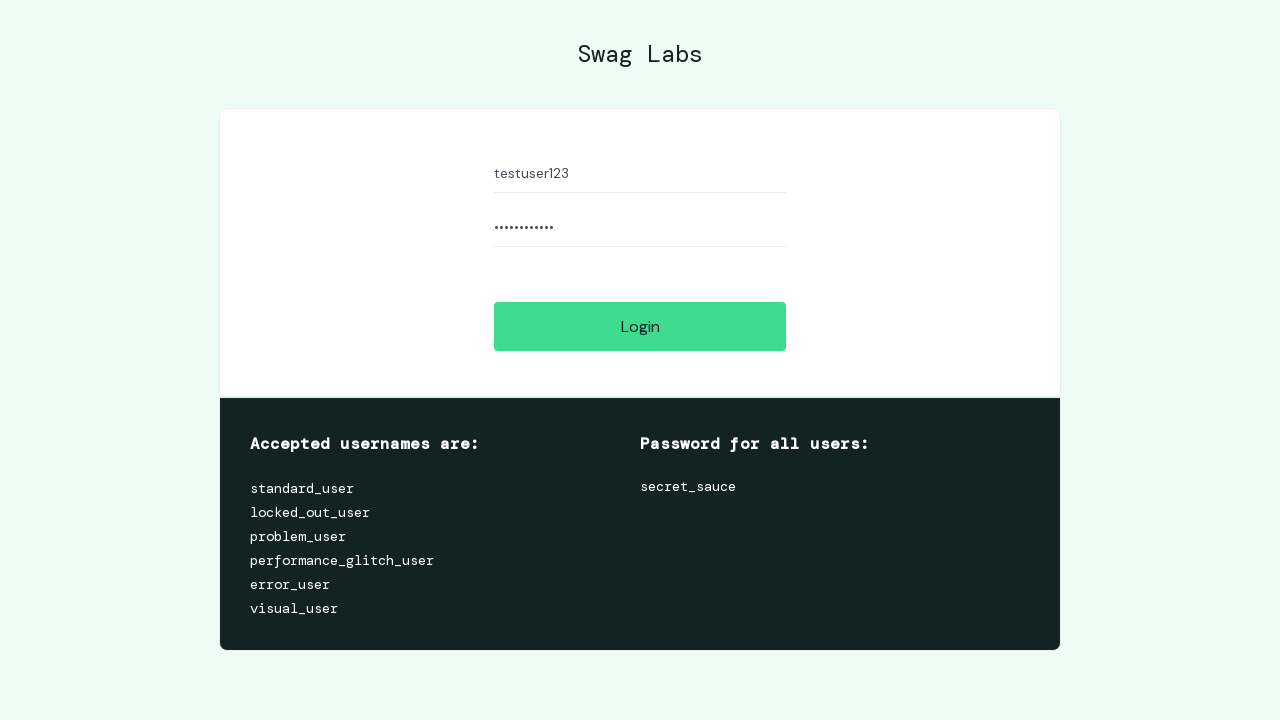

Cleared username field on input[data-test='username']
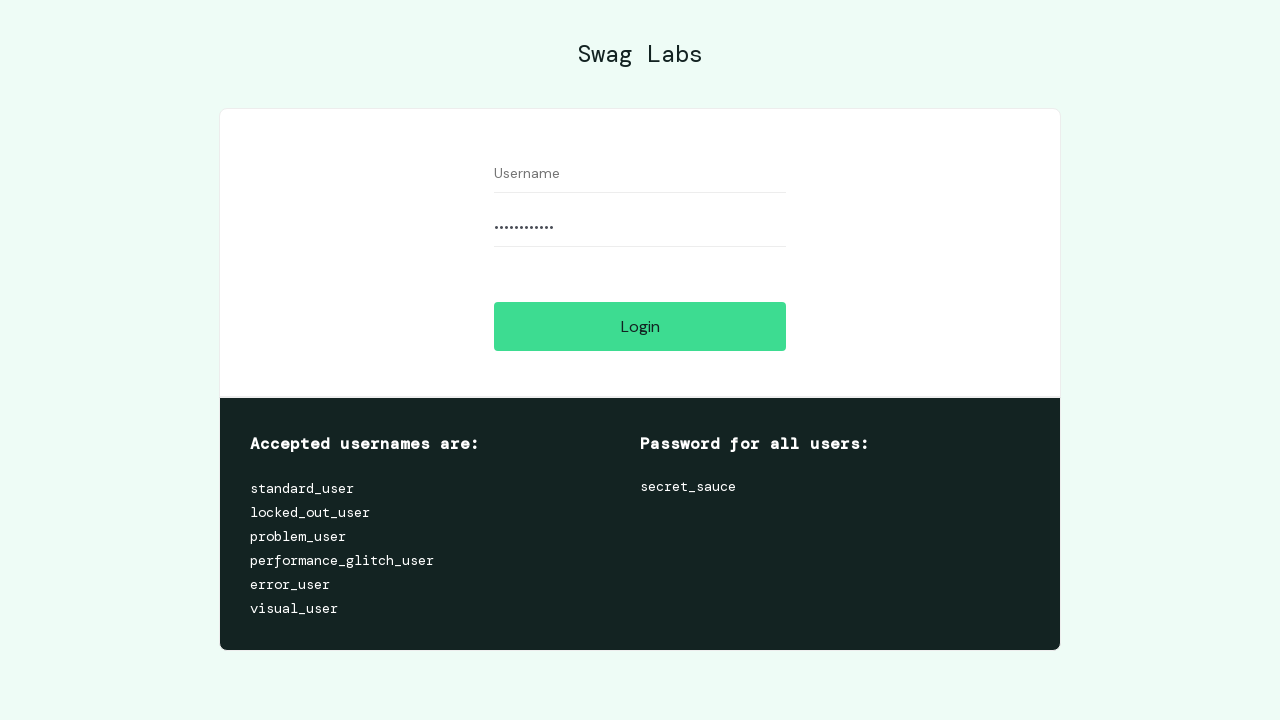

Cleared password field on input[data-test='password']
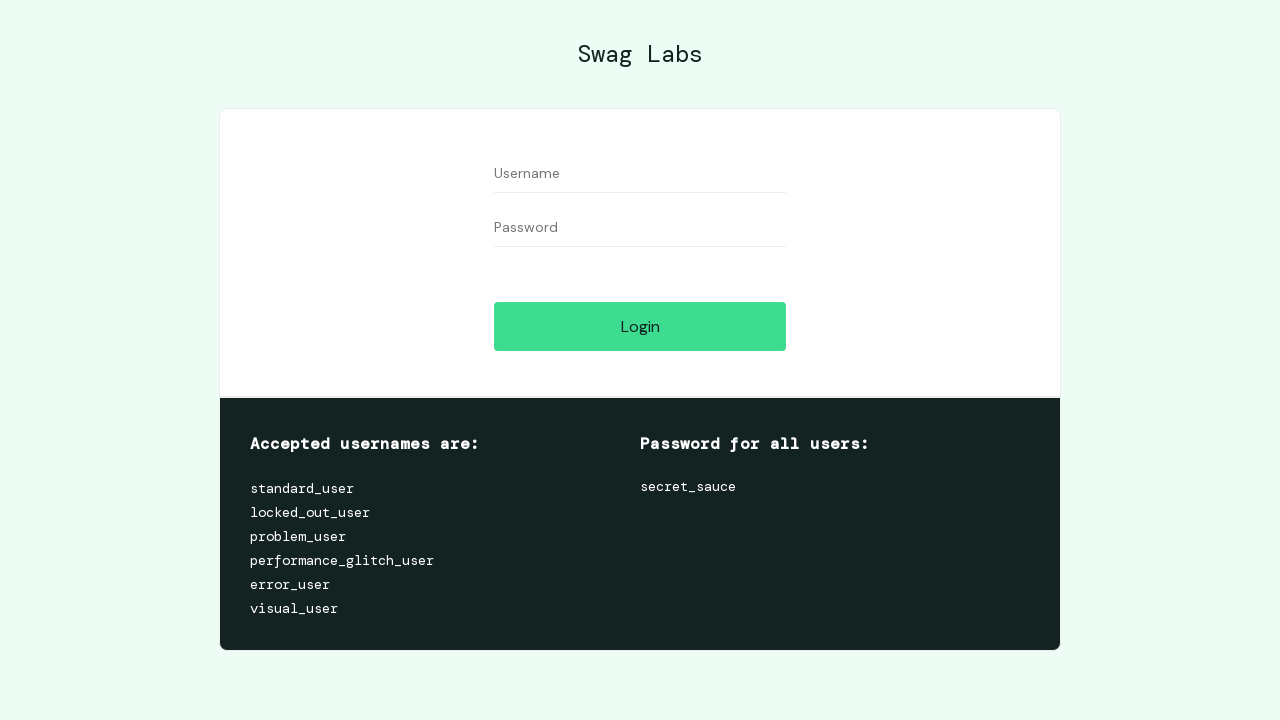

Clicked login button with empty credentials at (640, 326) on input[data-test='login-button']
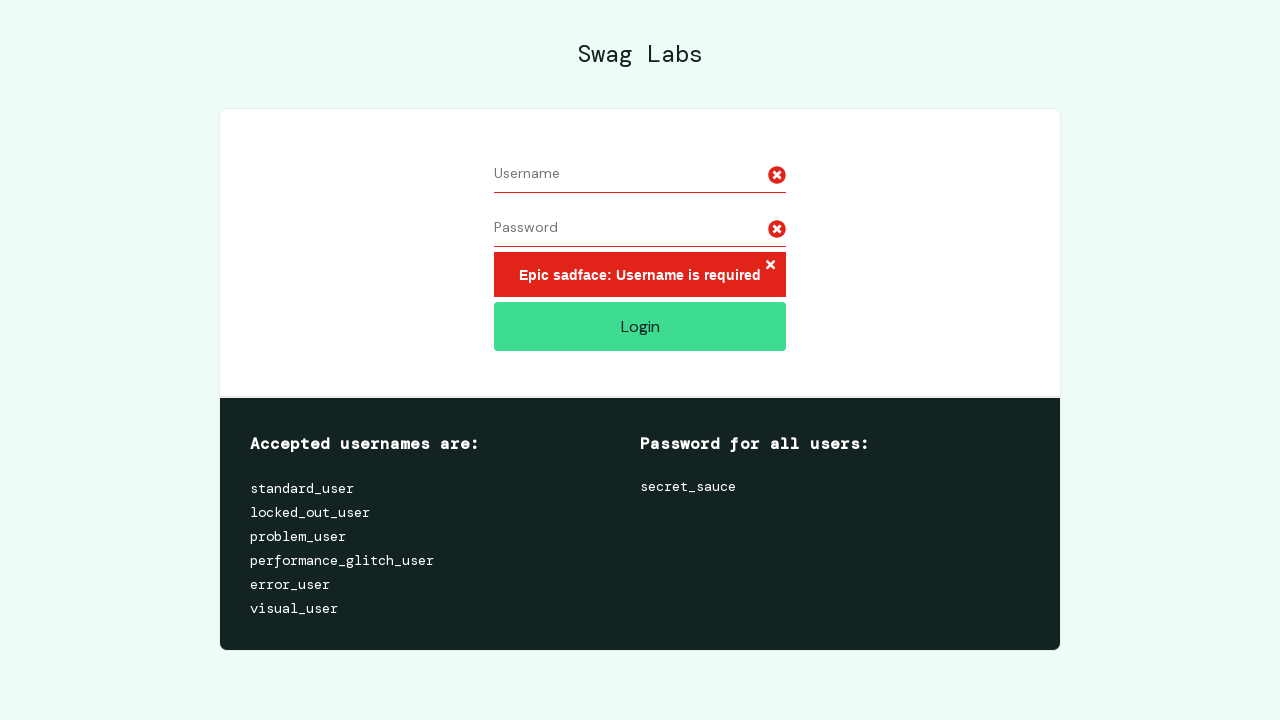

Error message element appeared
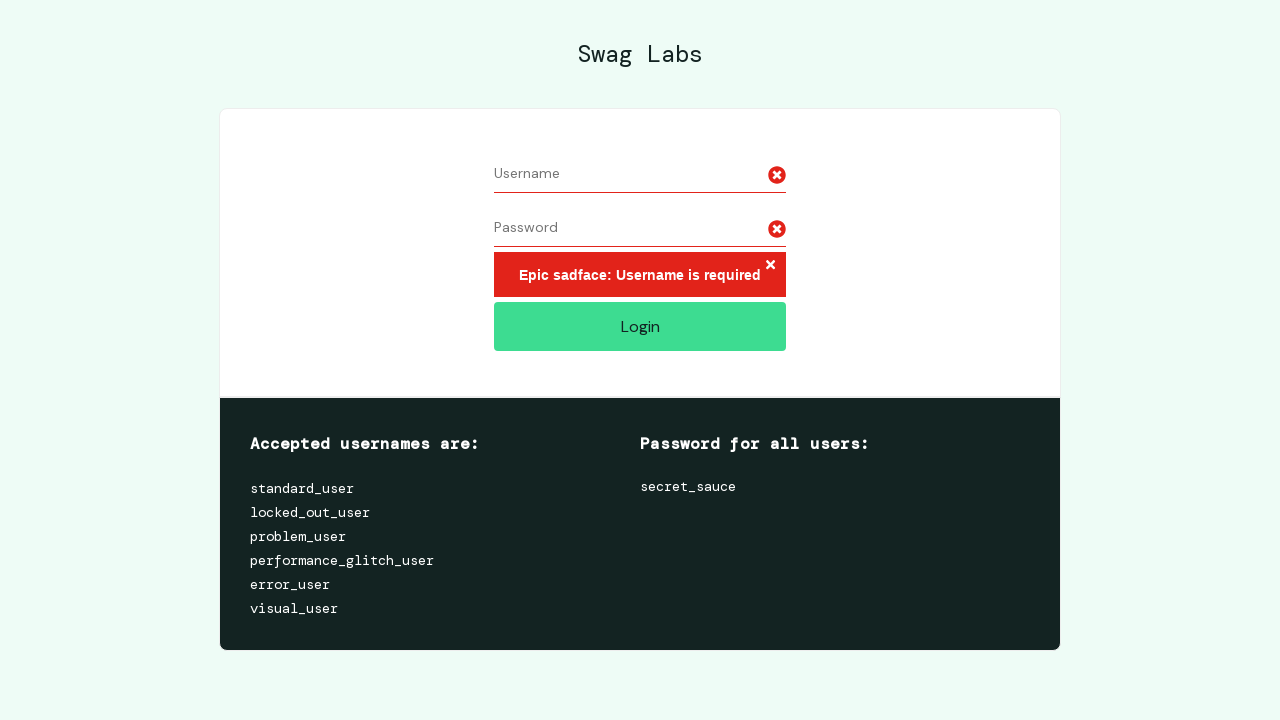

Retrieved error message text: 'Epic sadface: Username is required'
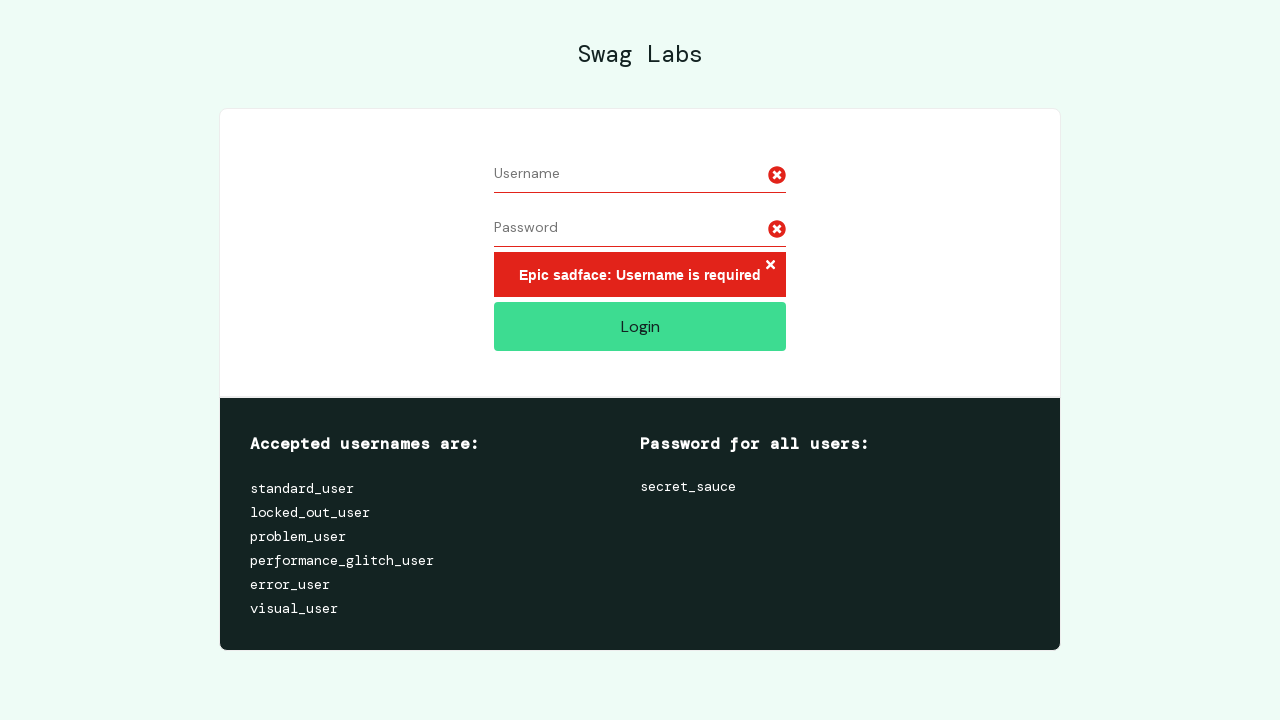

Verified 'Username is required' error message is displayed
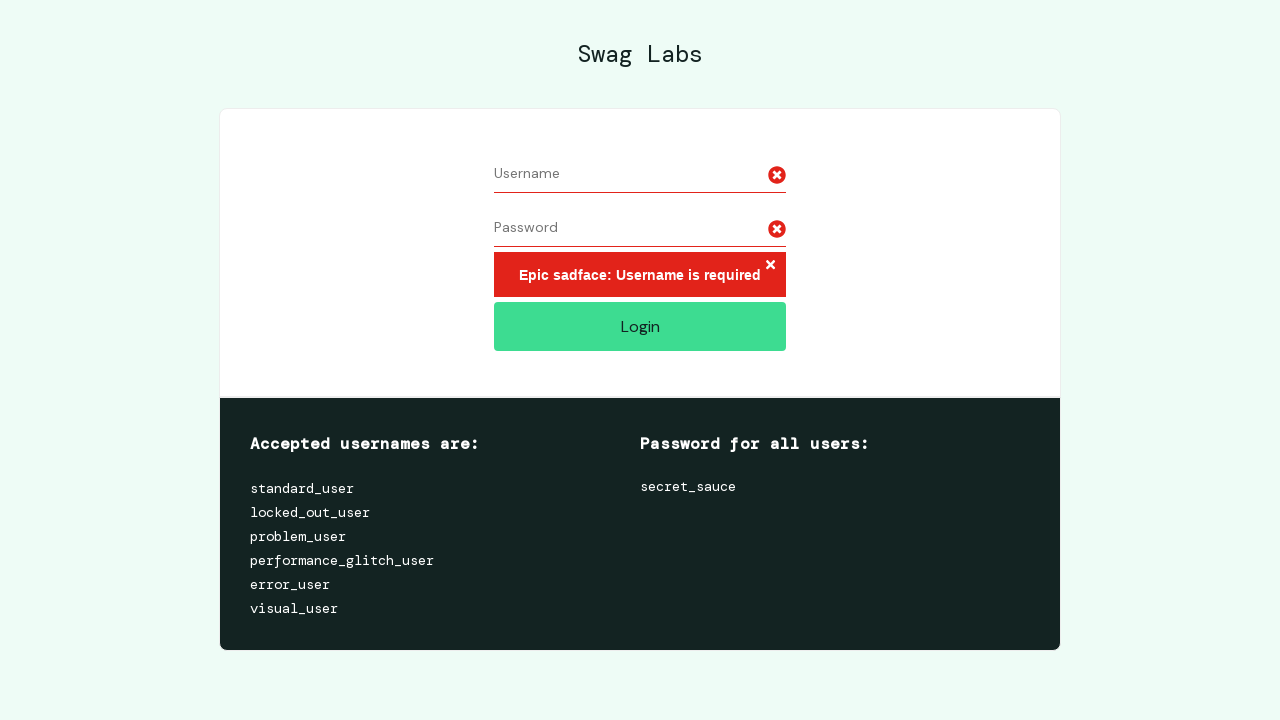

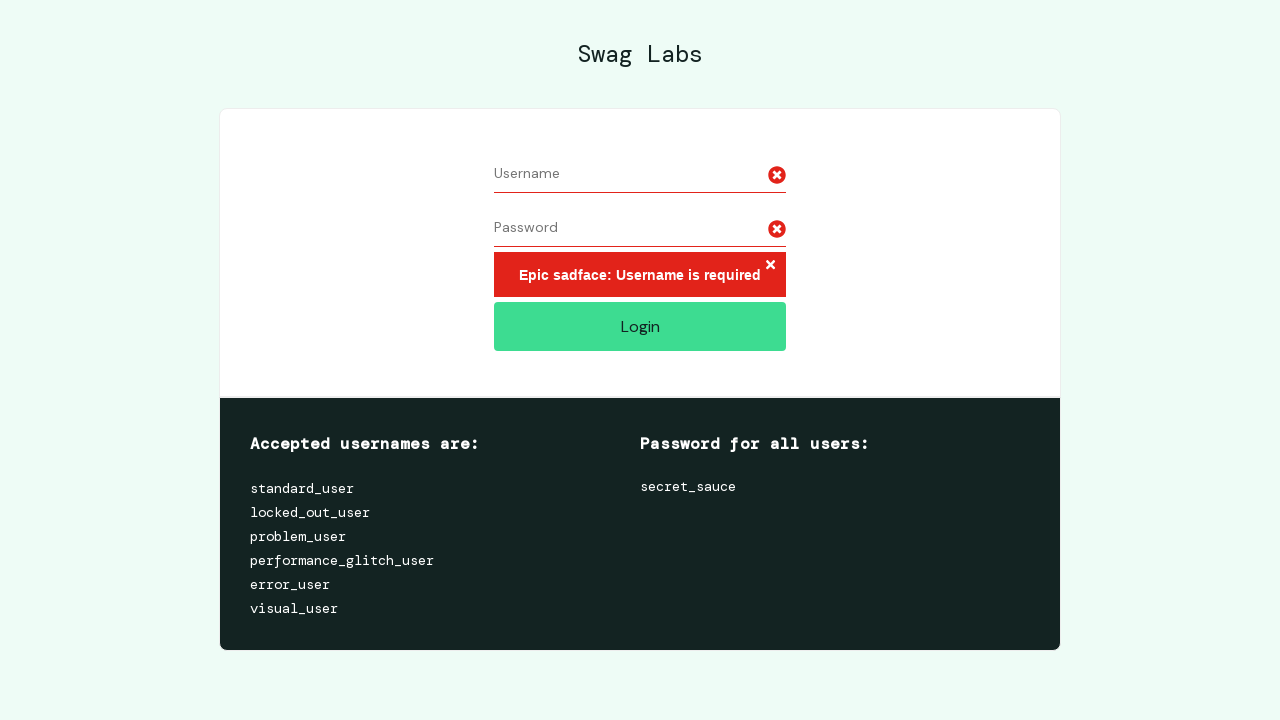